Tests key press functionality by clicking on the Key Presses link and sending various keyboard inputs (Space, Escape, number, and letter) to an input field

Starting URL: http://the-internet.herokuapp.com

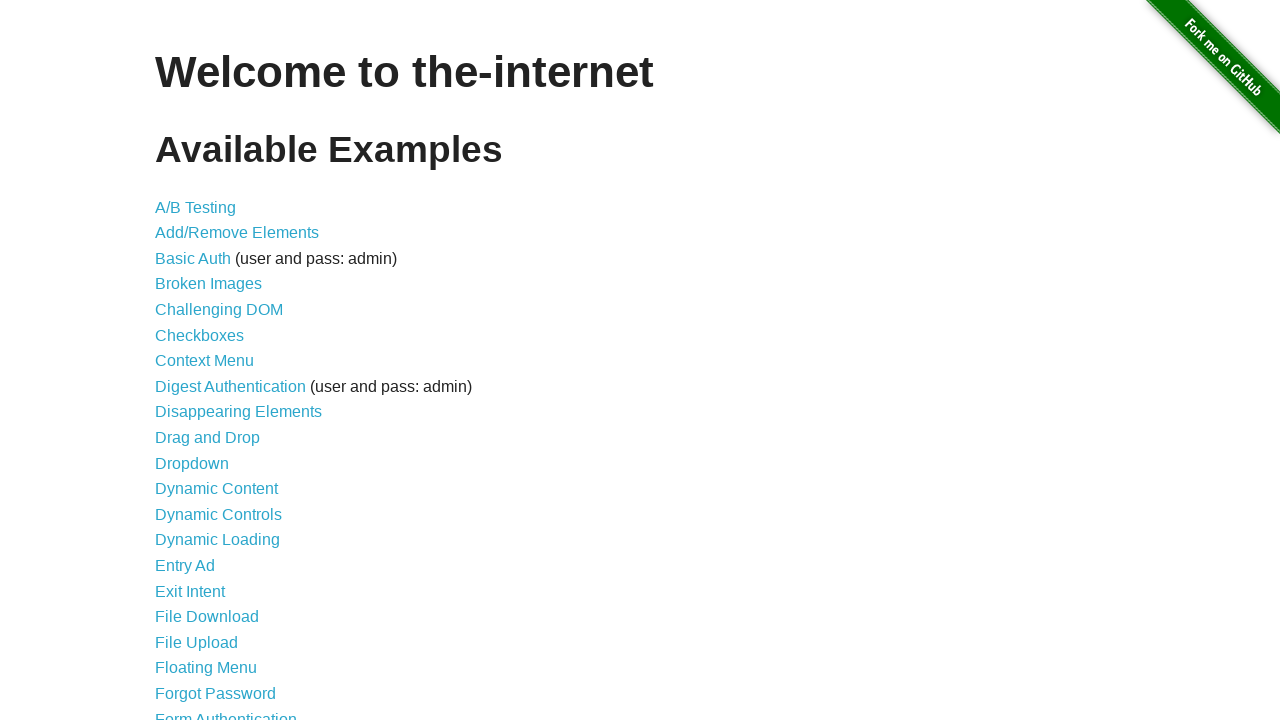

Clicked on Key Presses link at (200, 360) on xpath=//a[contains(text(),'Key Presses')]
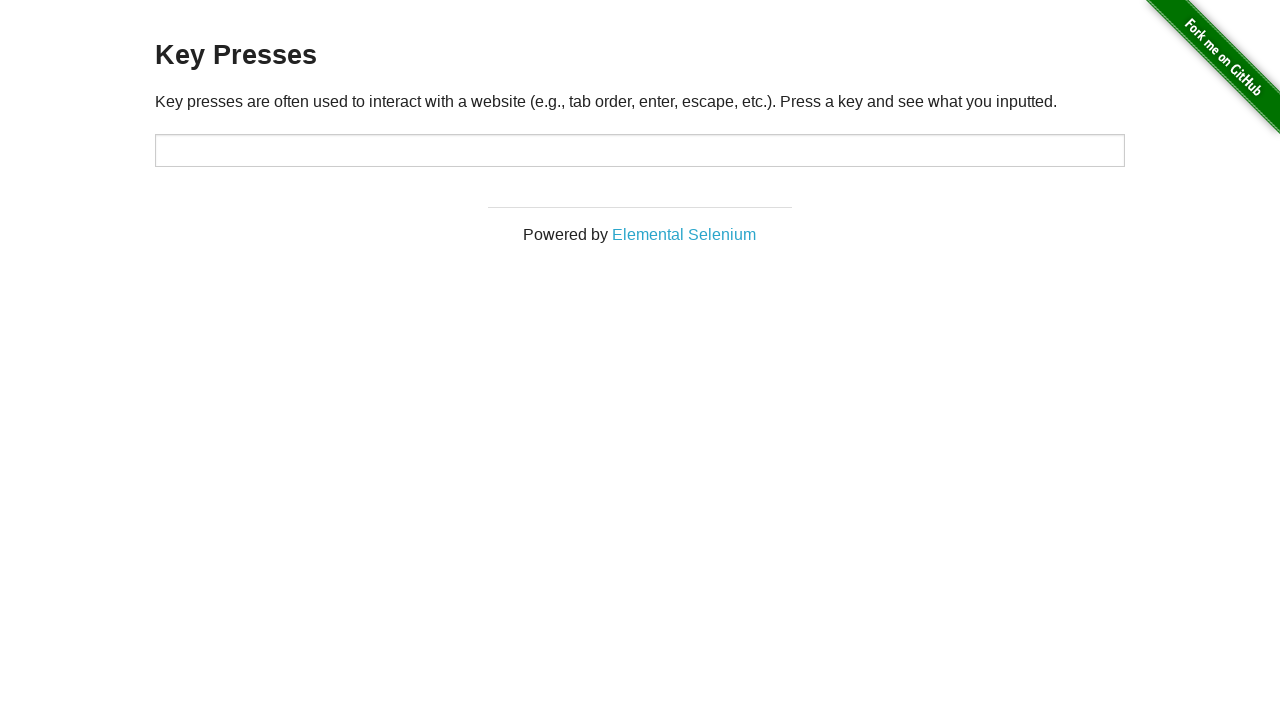

Pressed Space key in target input field on #target
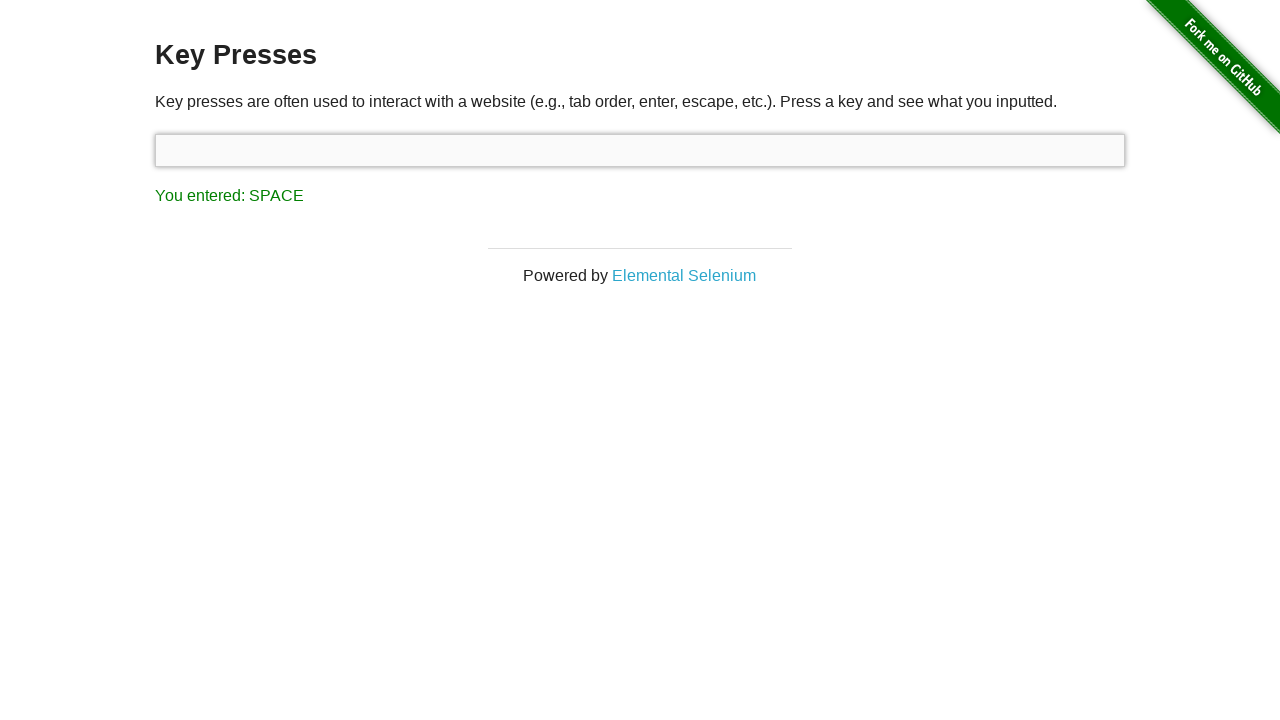

Pressed Escape key in target input field on #target
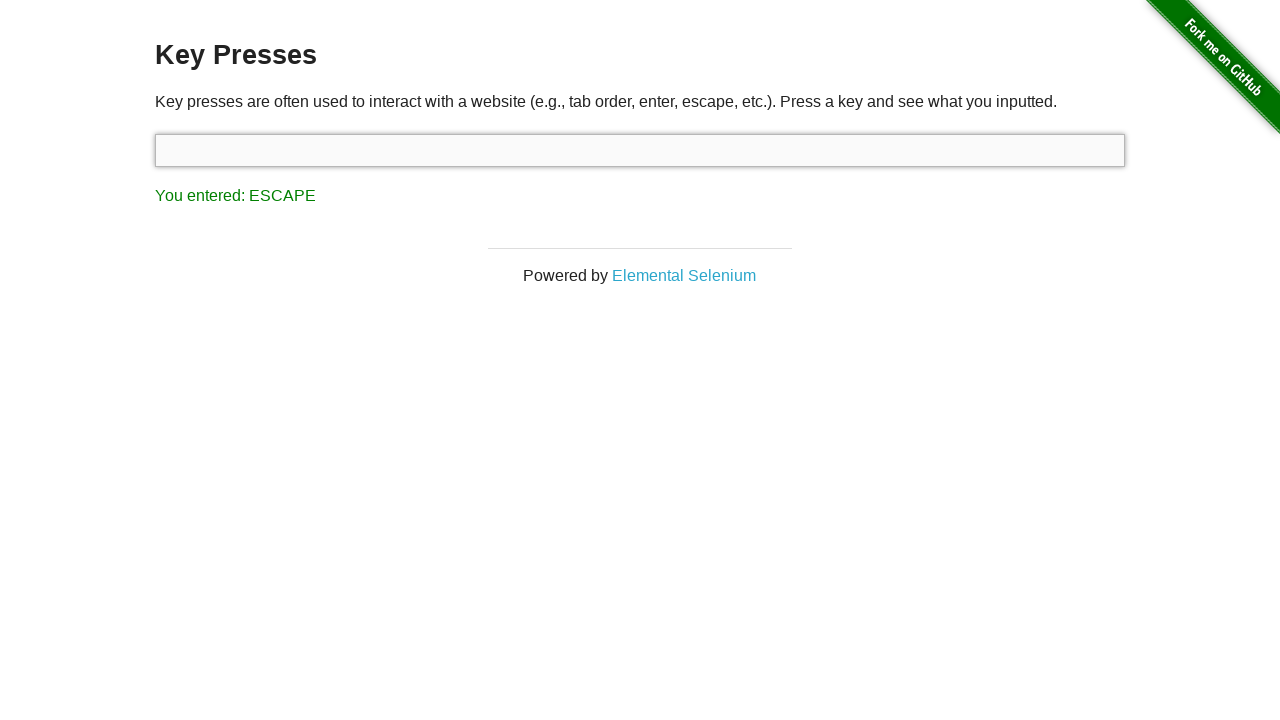

Cleared target input field on #target
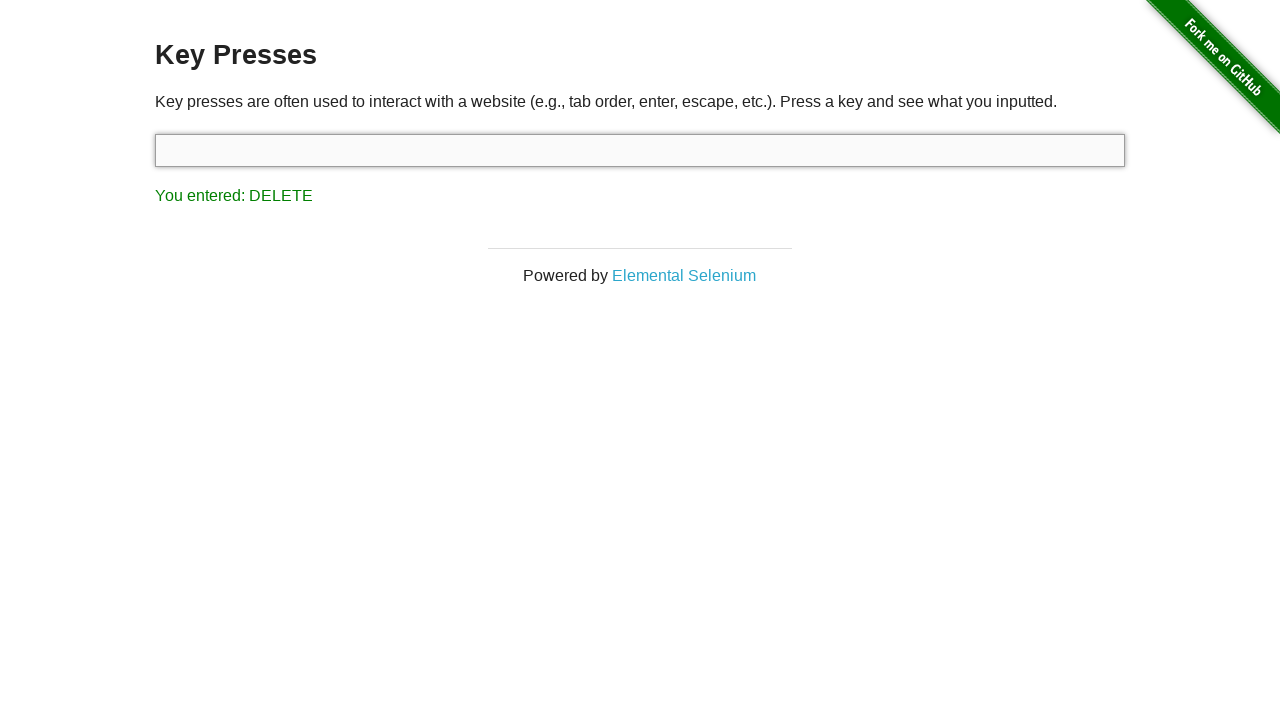

Pressed number 1 key in target input field on #target
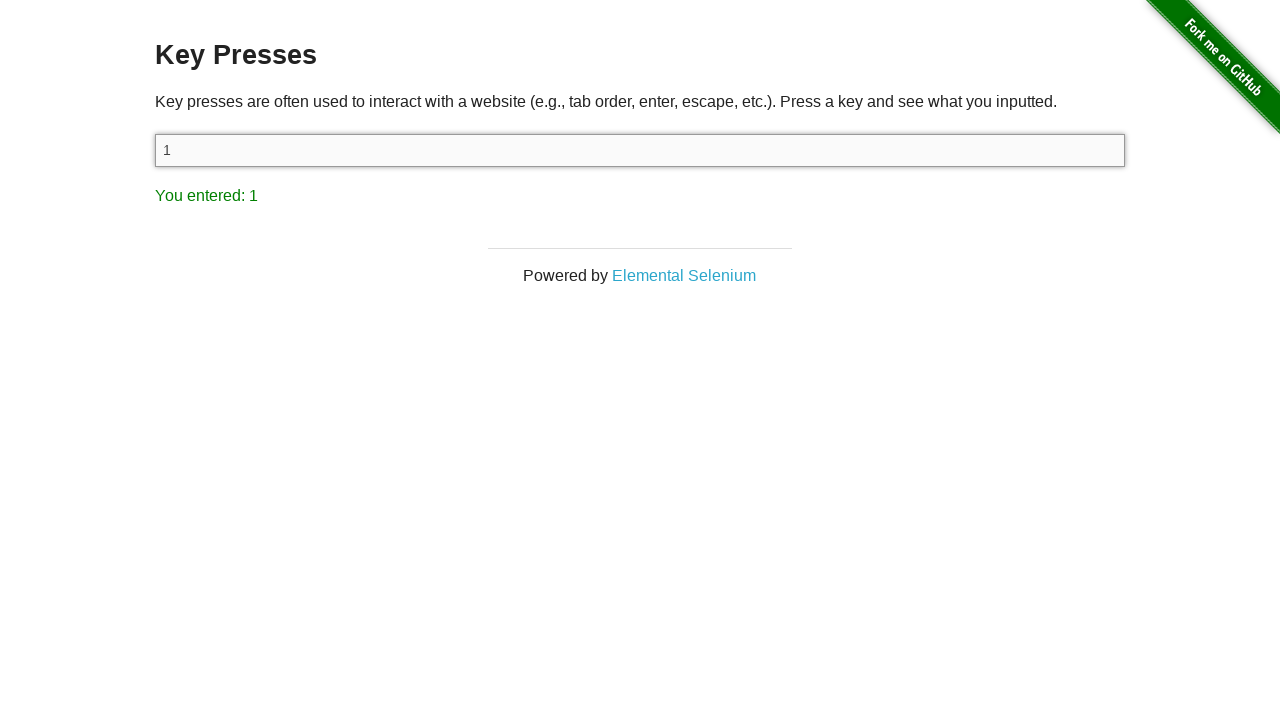

Pressed letter A key in target input field on #target
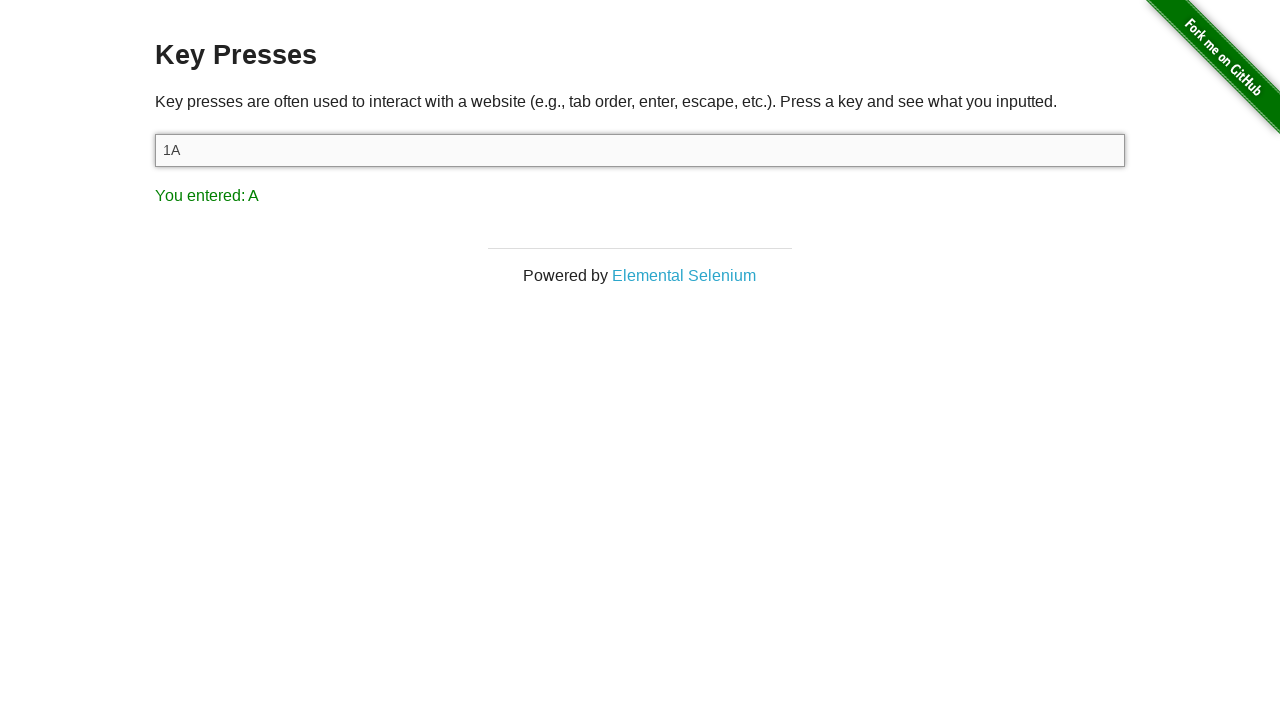

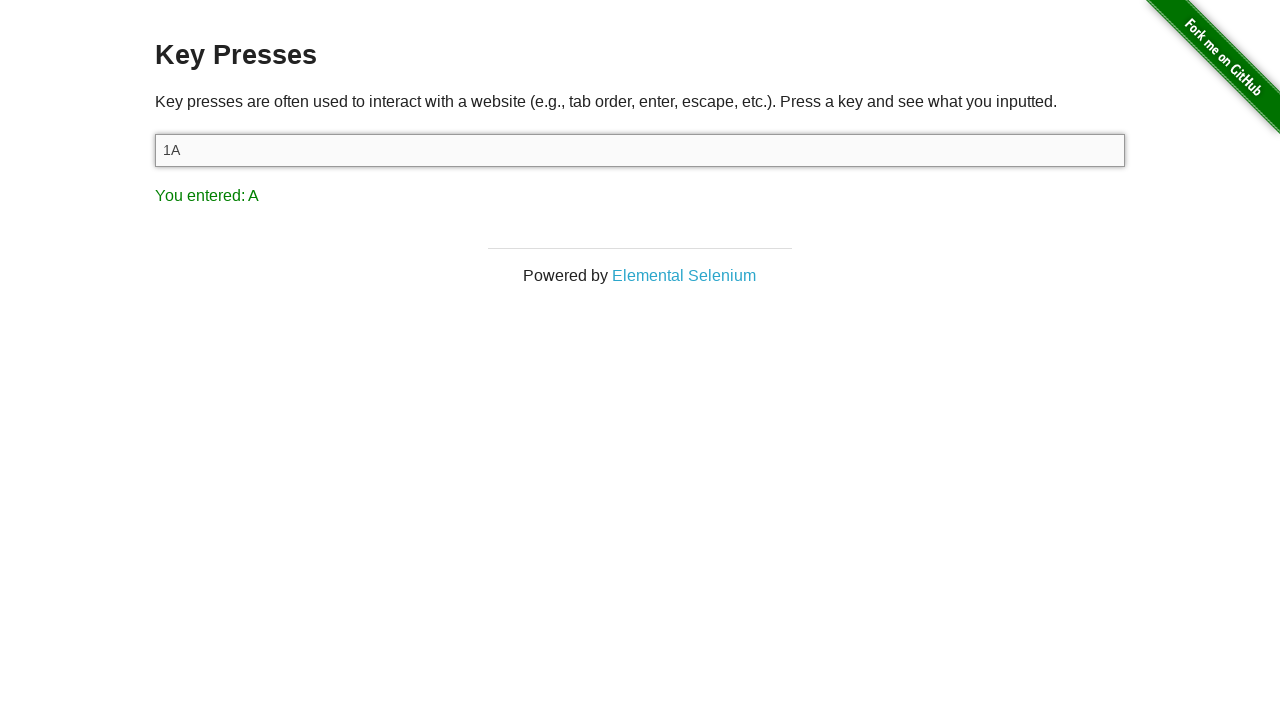